Tests TataCliq e-commerce workflow by navigating through hover menus to Casio watches, applying sorting and filters, opening a product in a new tab, adding it to cart, and navigating to the cart page.

Starting URL: https://www.tatacliq.com/

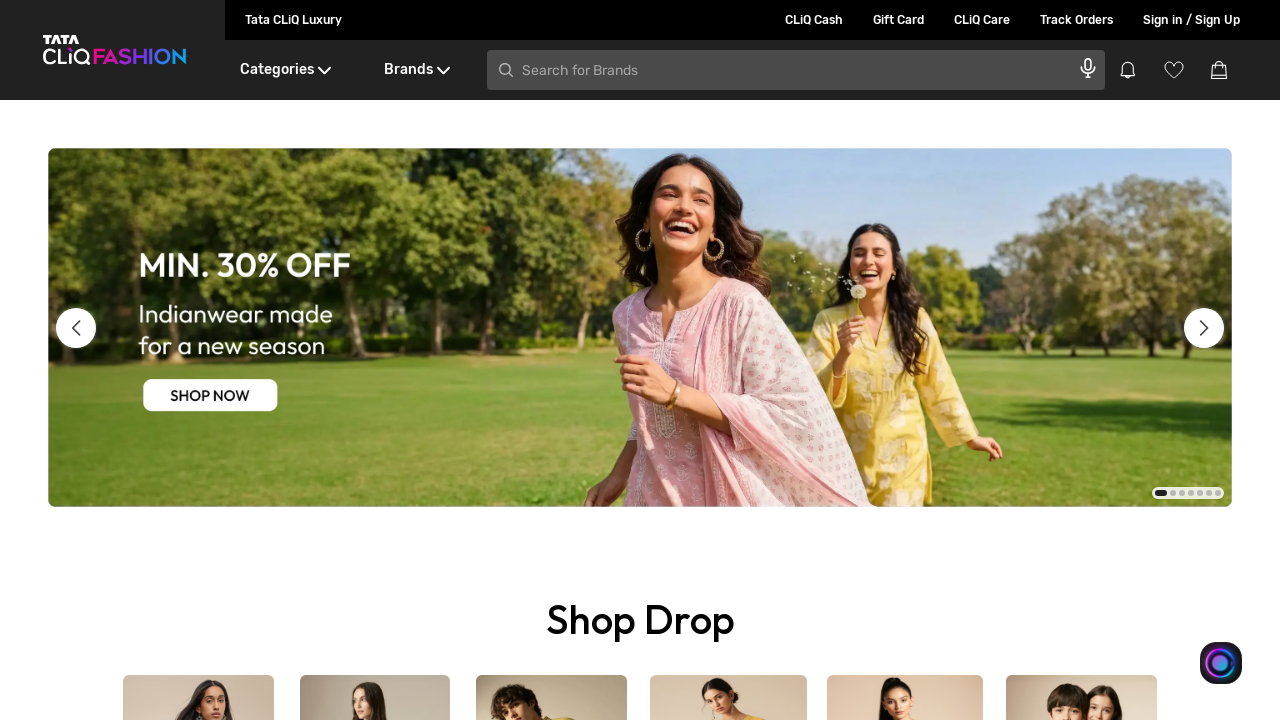

Hovered over Brands menu at (416, 70) on xpath=//div[text()='Brands']
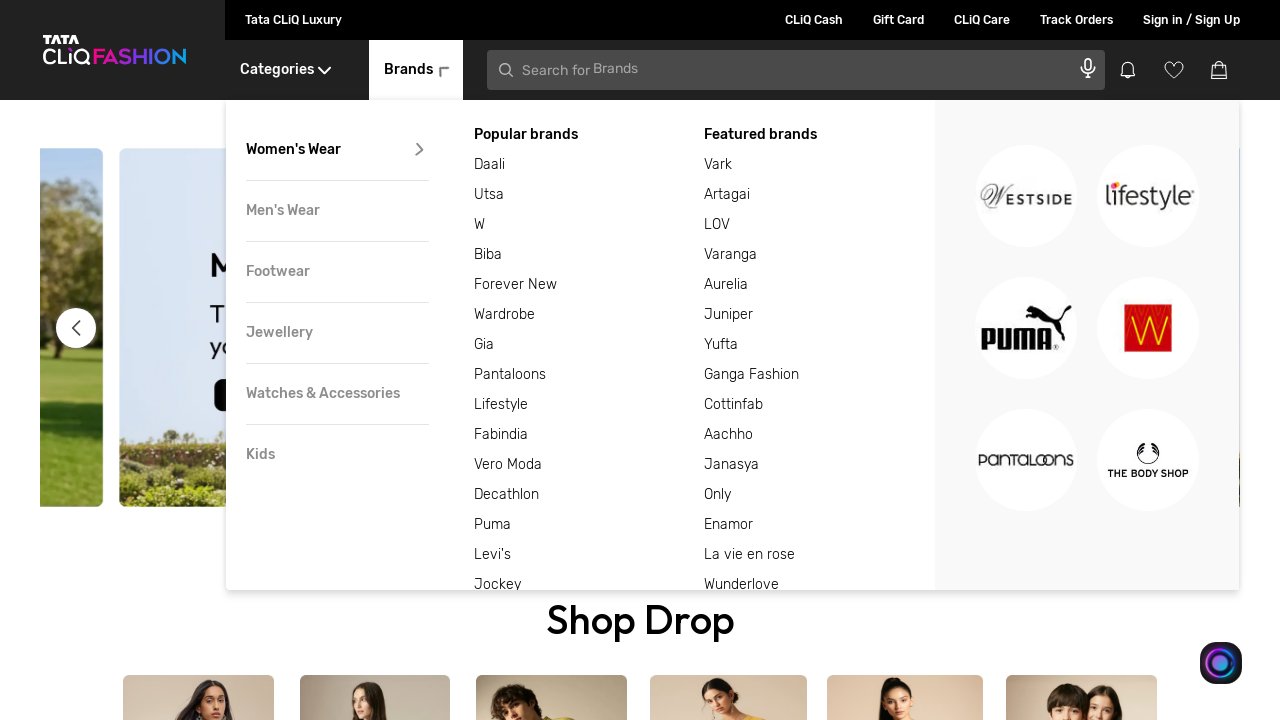

Hovered over Watches & Accessories submenu at (337, 394) on xpath=//div[text()='Watches & Accessories']
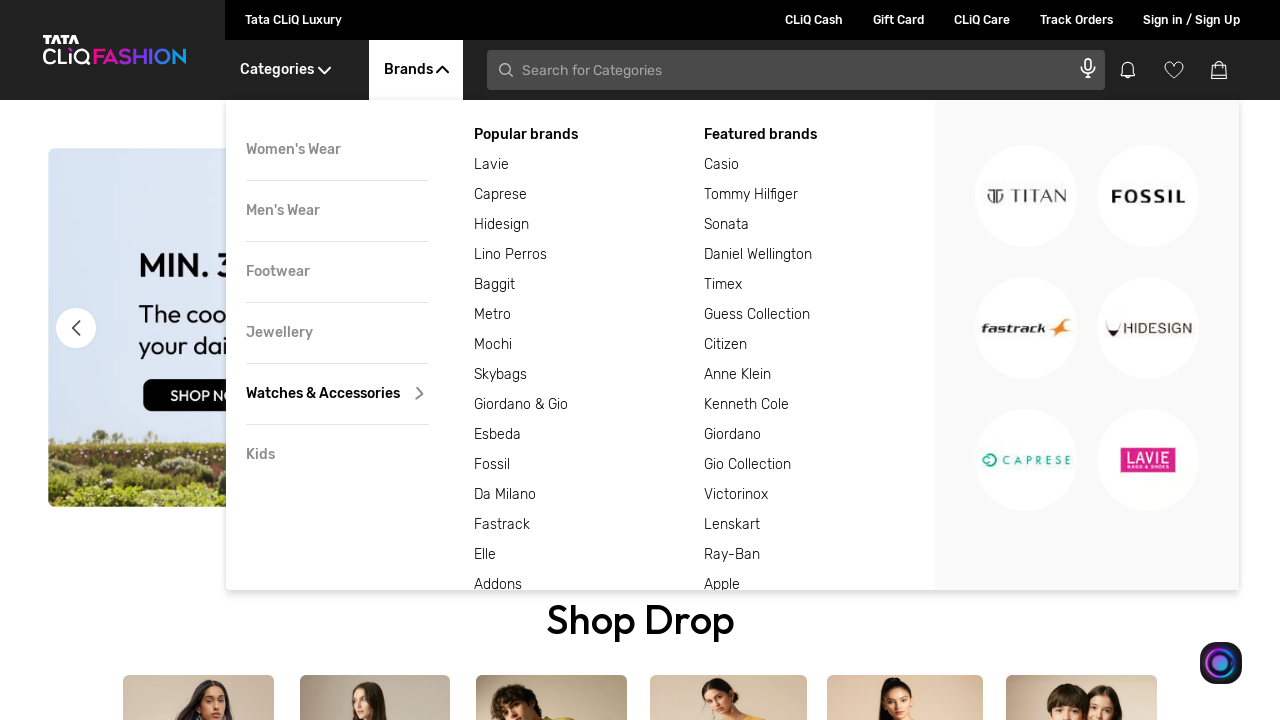

Hovered over Casio brand at (820, 165) on xpath=//div[@class='DesktopHeader__featureBrands']//div[text()='Casio']
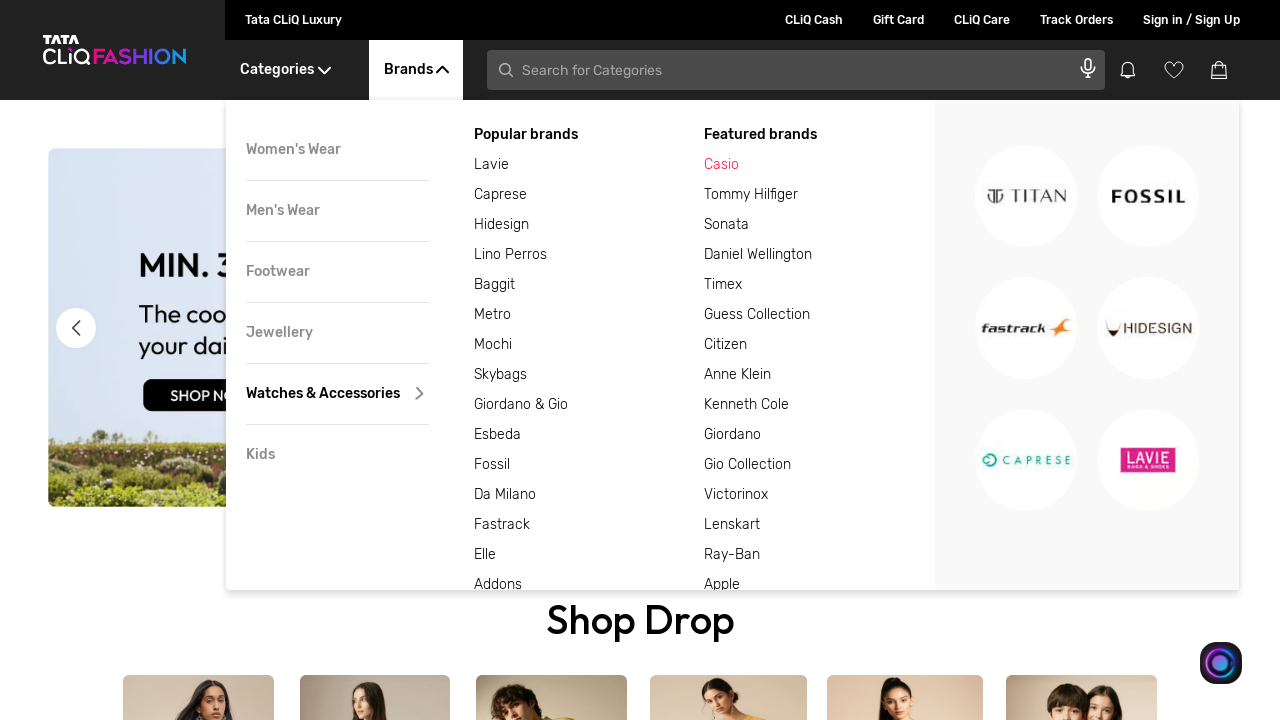

Clicked on Casio brand to navigate to Casio watches at (820, 165) on xpath=//div[@class='DesktopHeader__featureBrands']//div[text()='Casio']
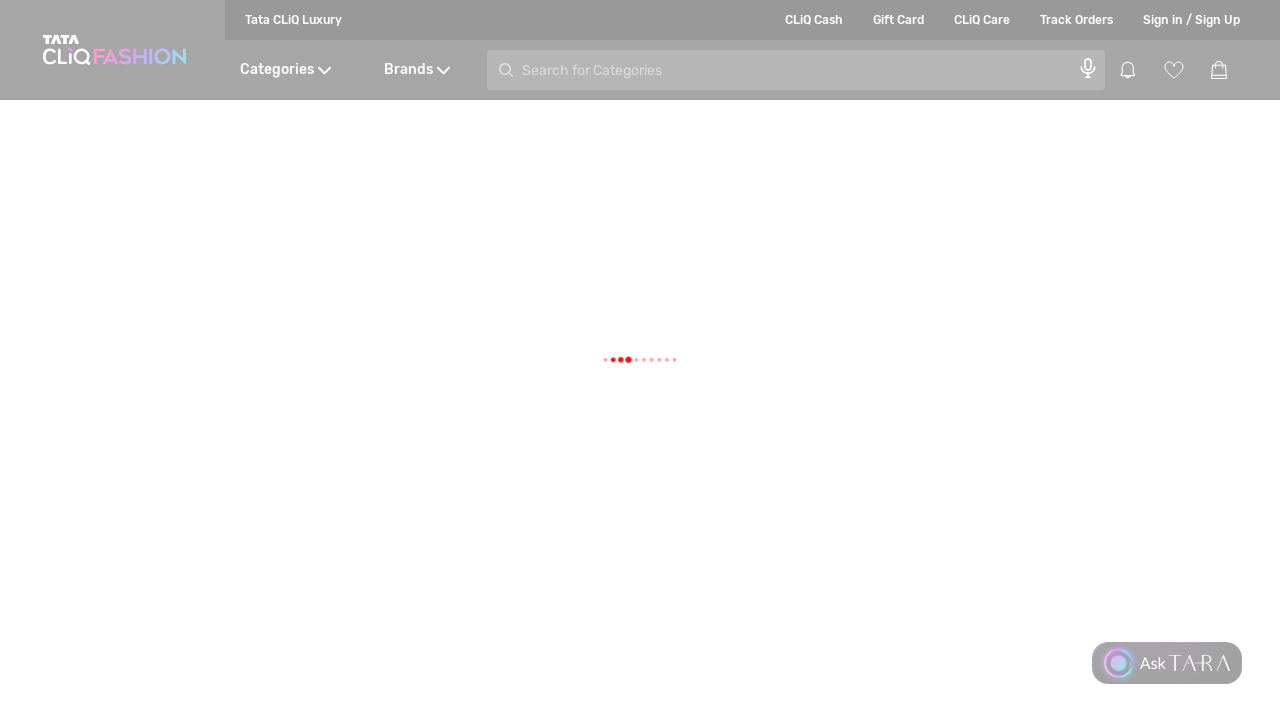

Waited for Casio watches page to load
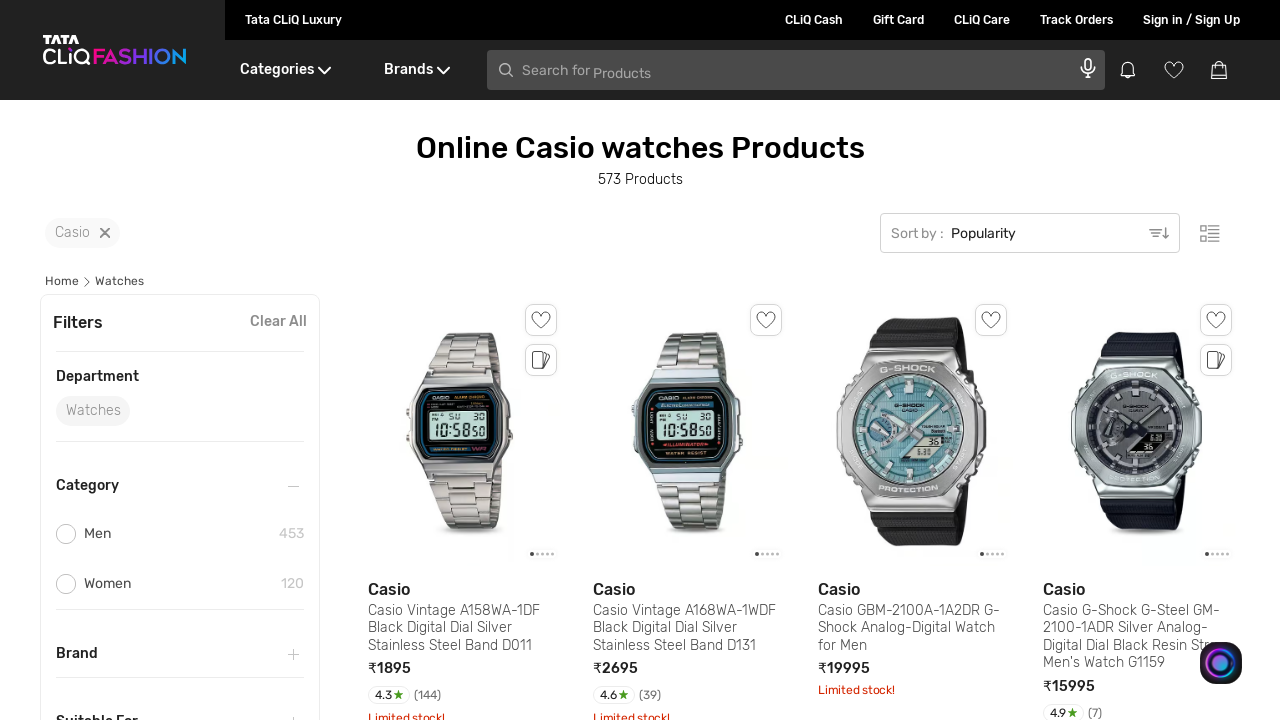

Selected 'New Arrivals' from sorting dropdown on .SelectBoxDesktop__hideSelect
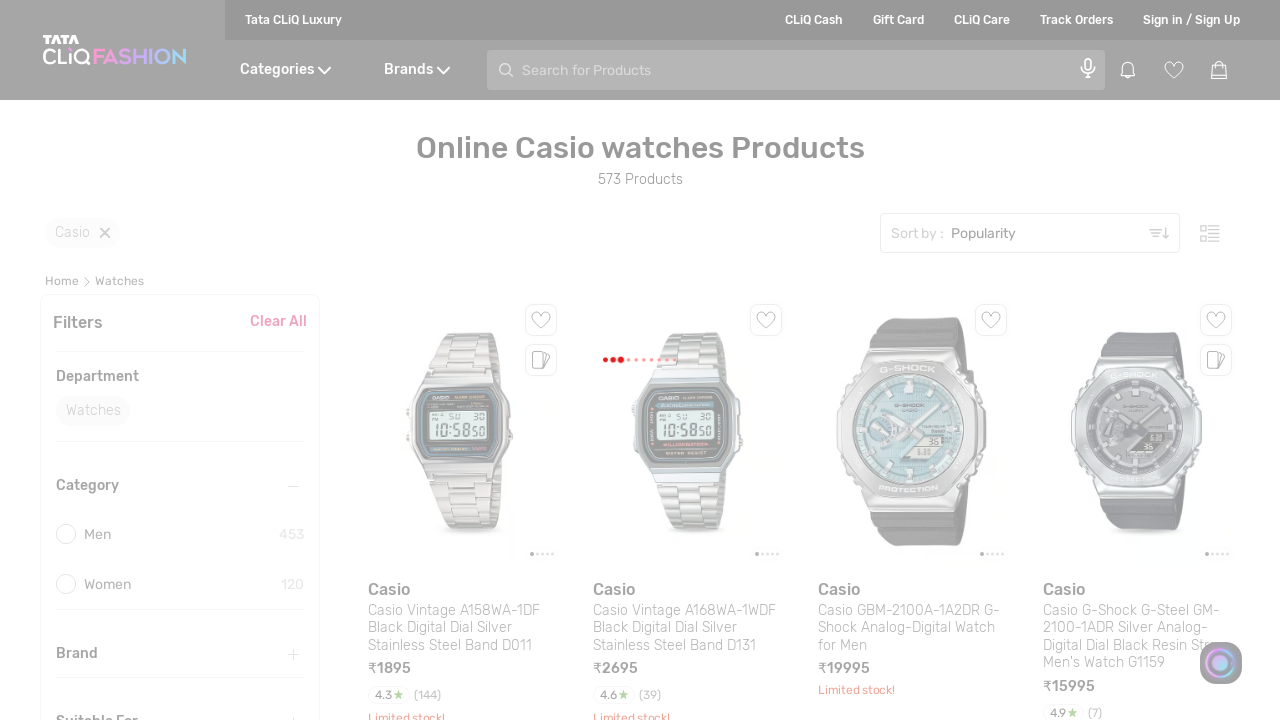

Clicked first filter checkbox to apply filter at (66, 360) on (//div[@class='Accordion__filterAccHolder']//following-sibling::div//div[@class=
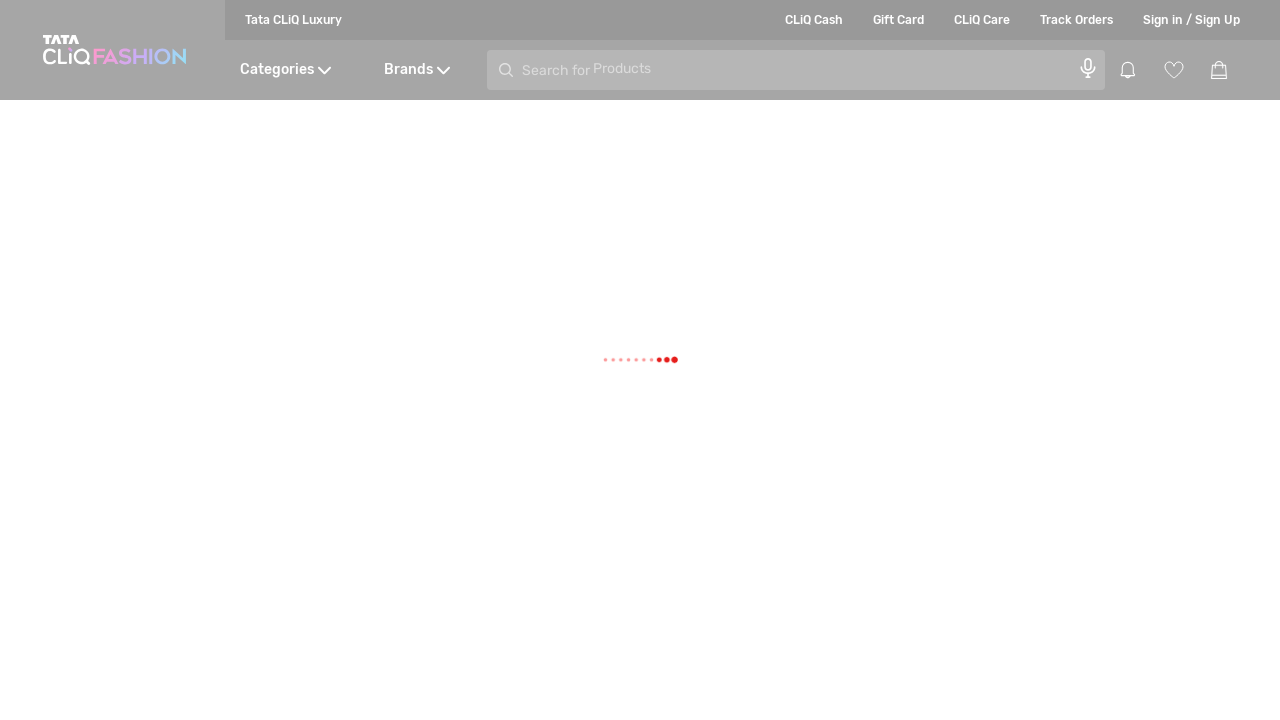

Waited for filter to be applied
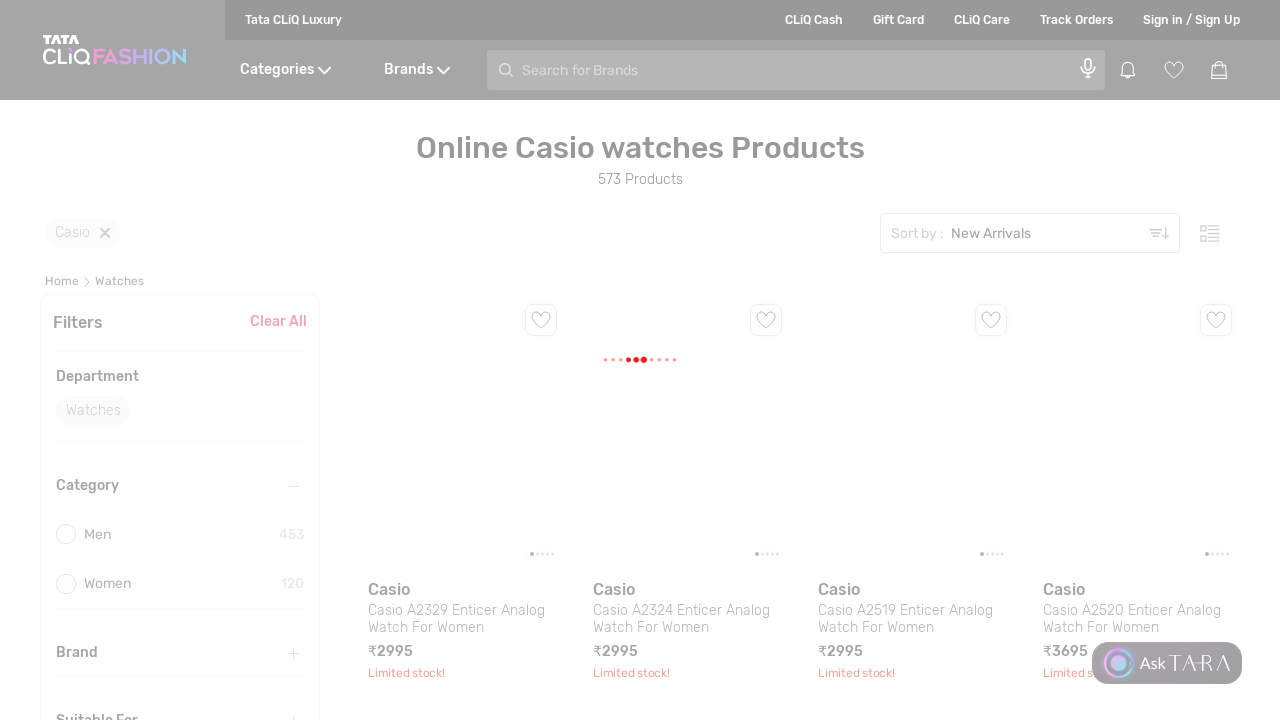

Clicked on first product to open in new tab at (462, 495) on (//div[@class='ProductModule__dummyDiv'])[1]
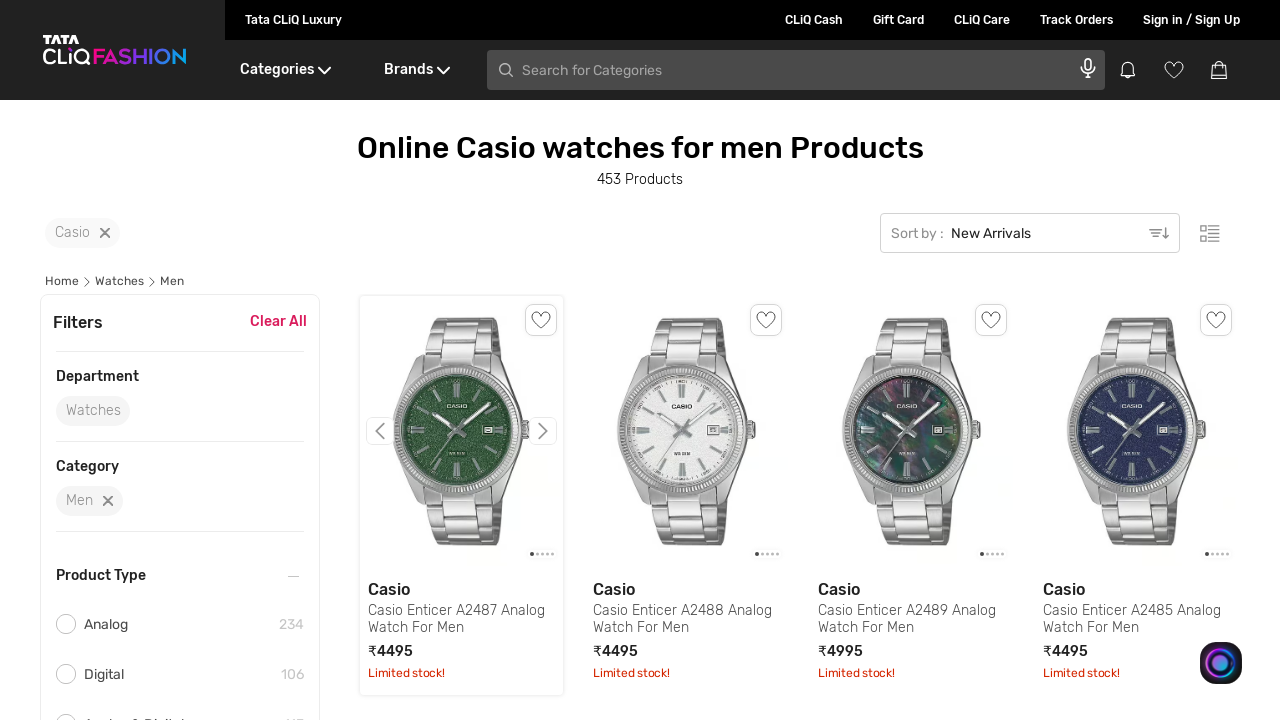

New product tab loaded successfully
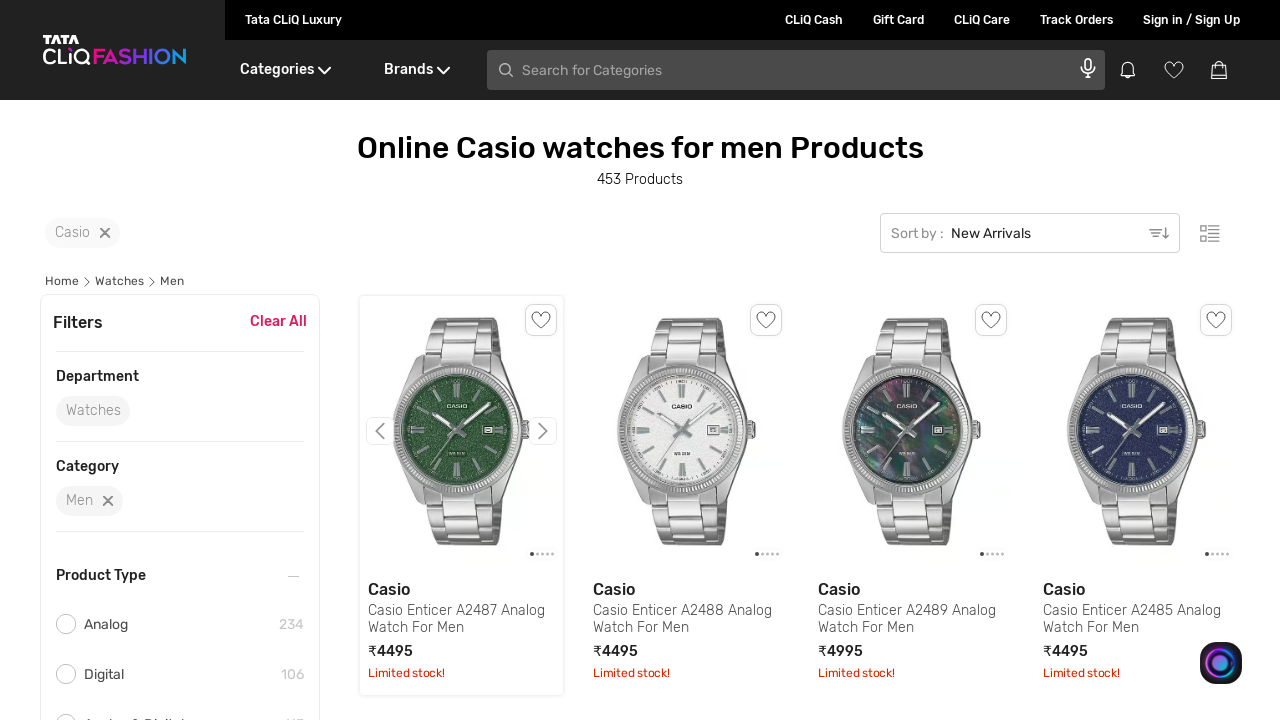

Waited for product details to fully load
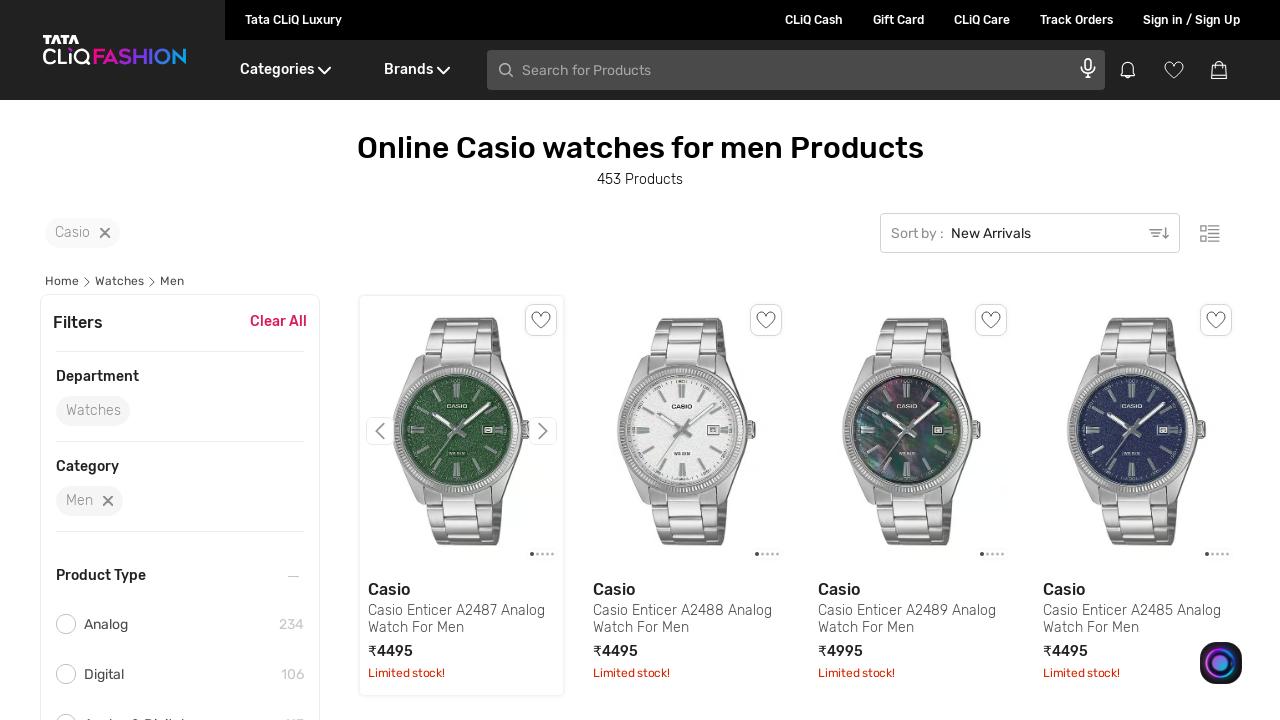

Clicked 'Add to Cart' button on product page at (978, 360) on (//div[@class='Button__base'])[3]
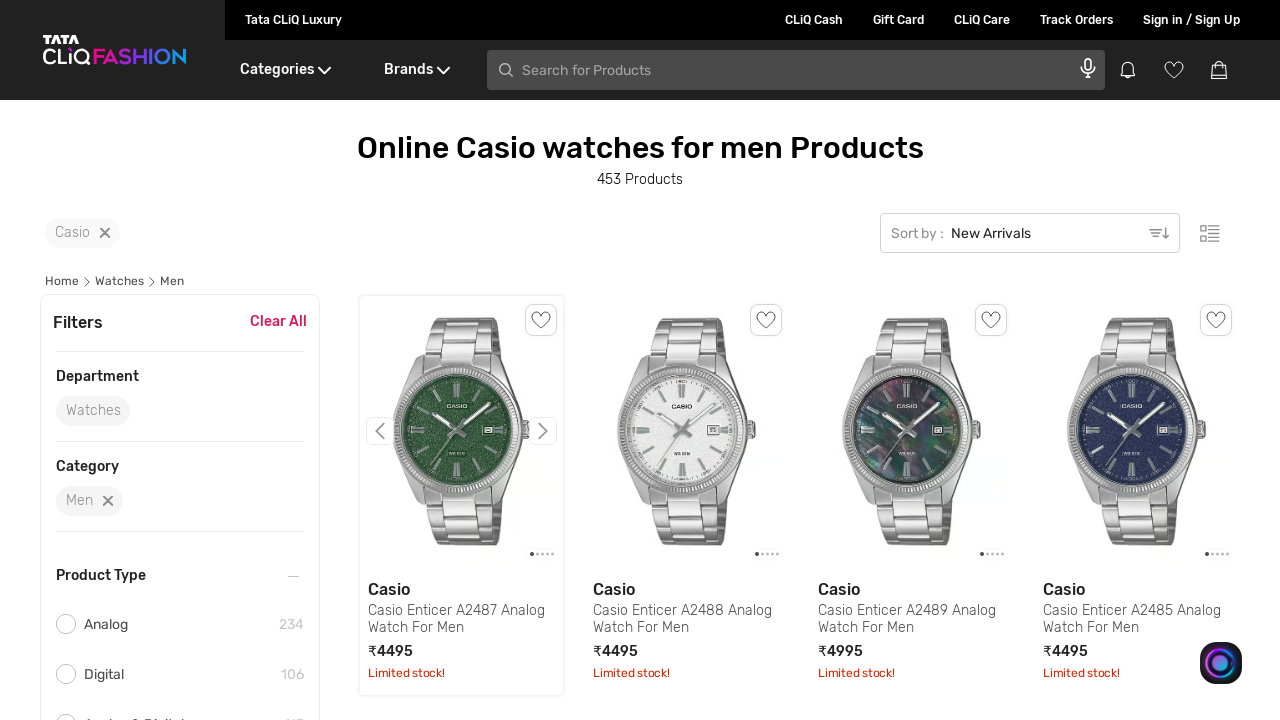

Clicked on cart icon to navigate to cart page at (1232, 28) on .DesktopHeader__cartCount
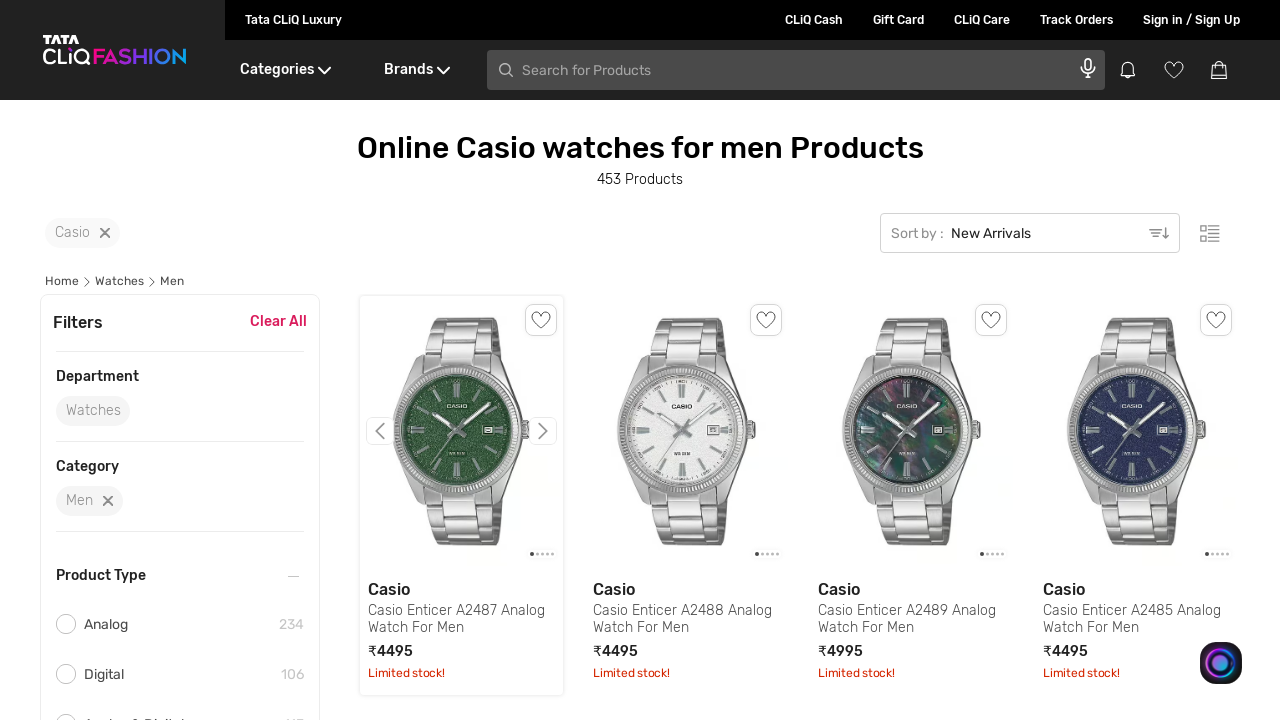

Waited for cart page to fully load
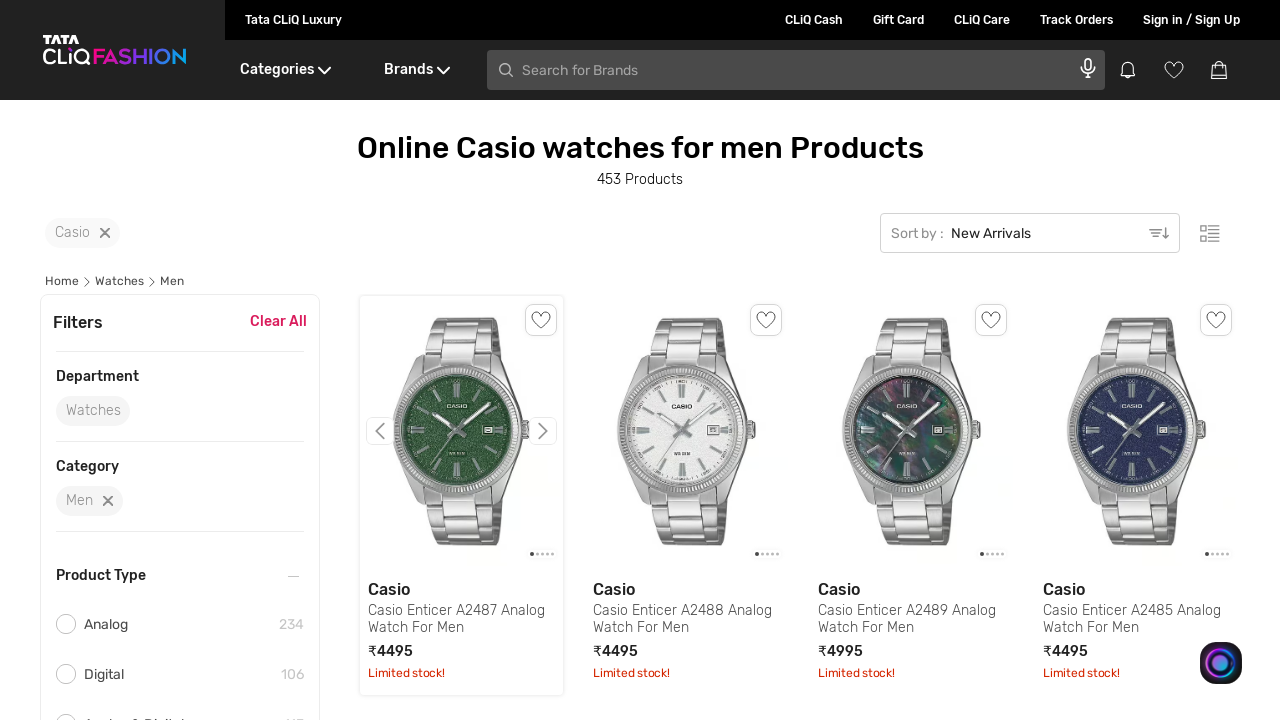

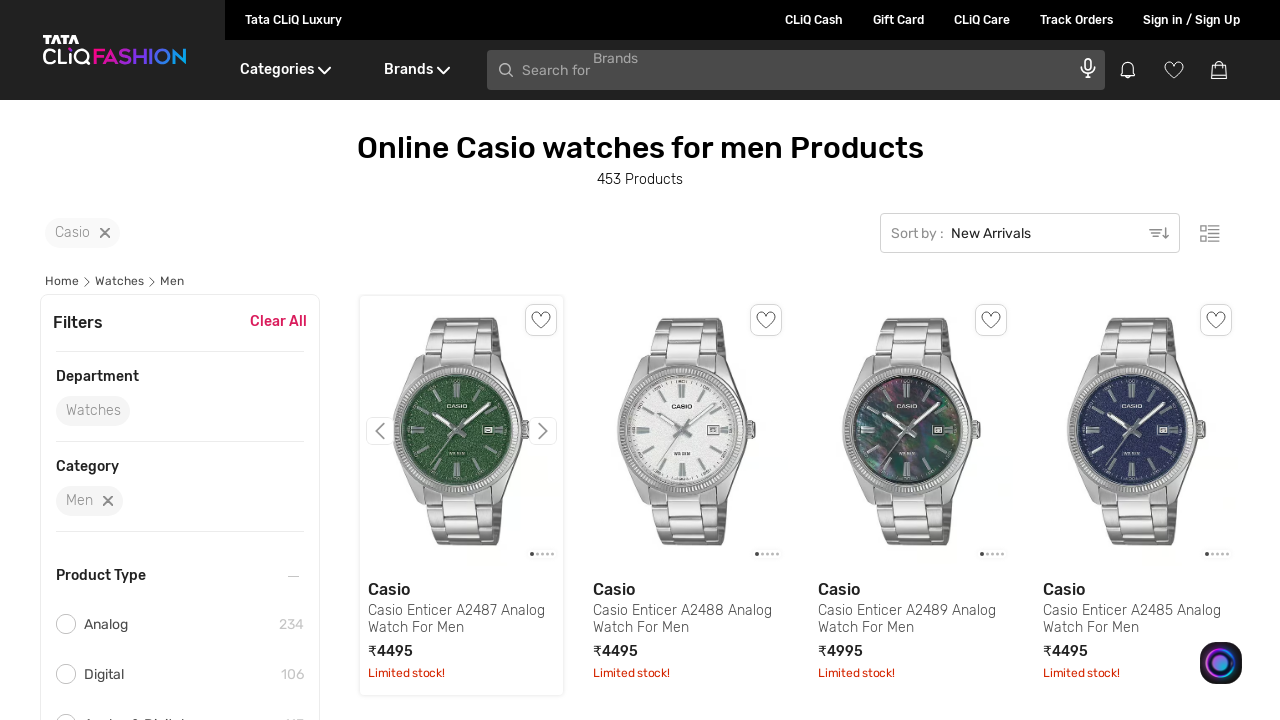